Tests the Links section by navigating to it and clicking on the Home link

Starting URL: https://demoqa.com/

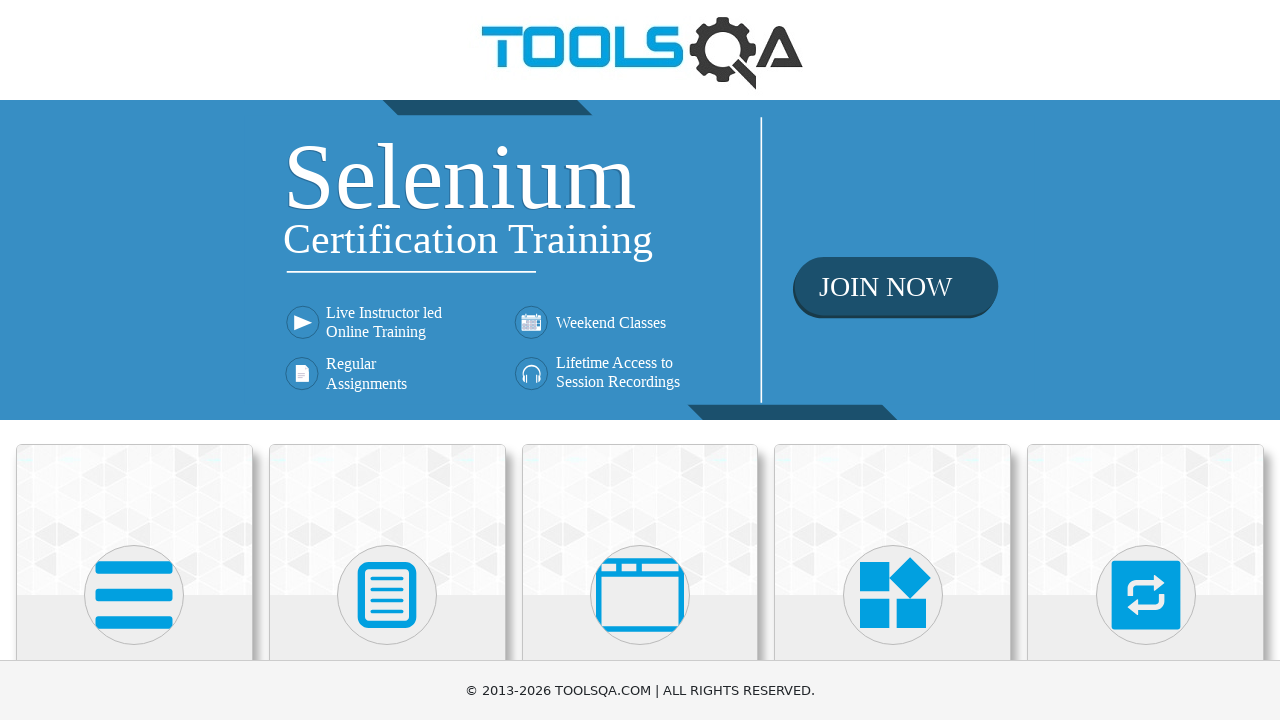

Clicked on Elements card at (134, 360) on text=Elements
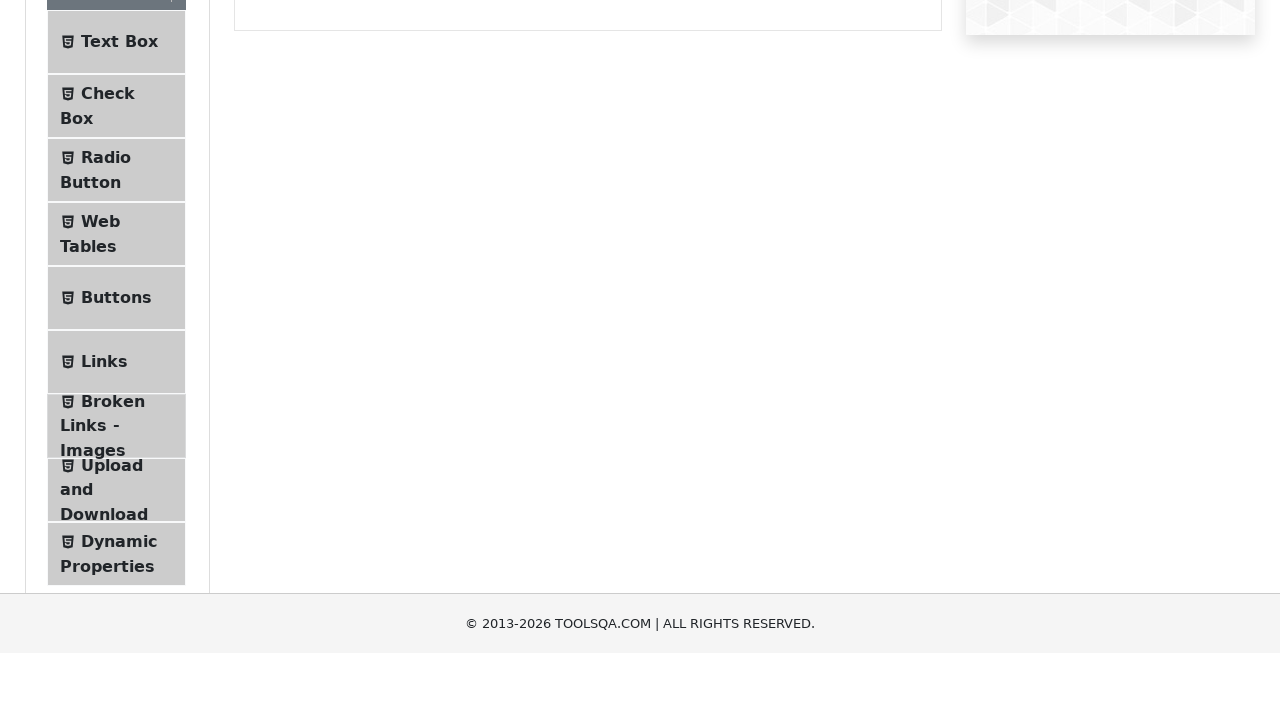

Clicked on Links menu item in the sidebar at (104, 581) on text=Links
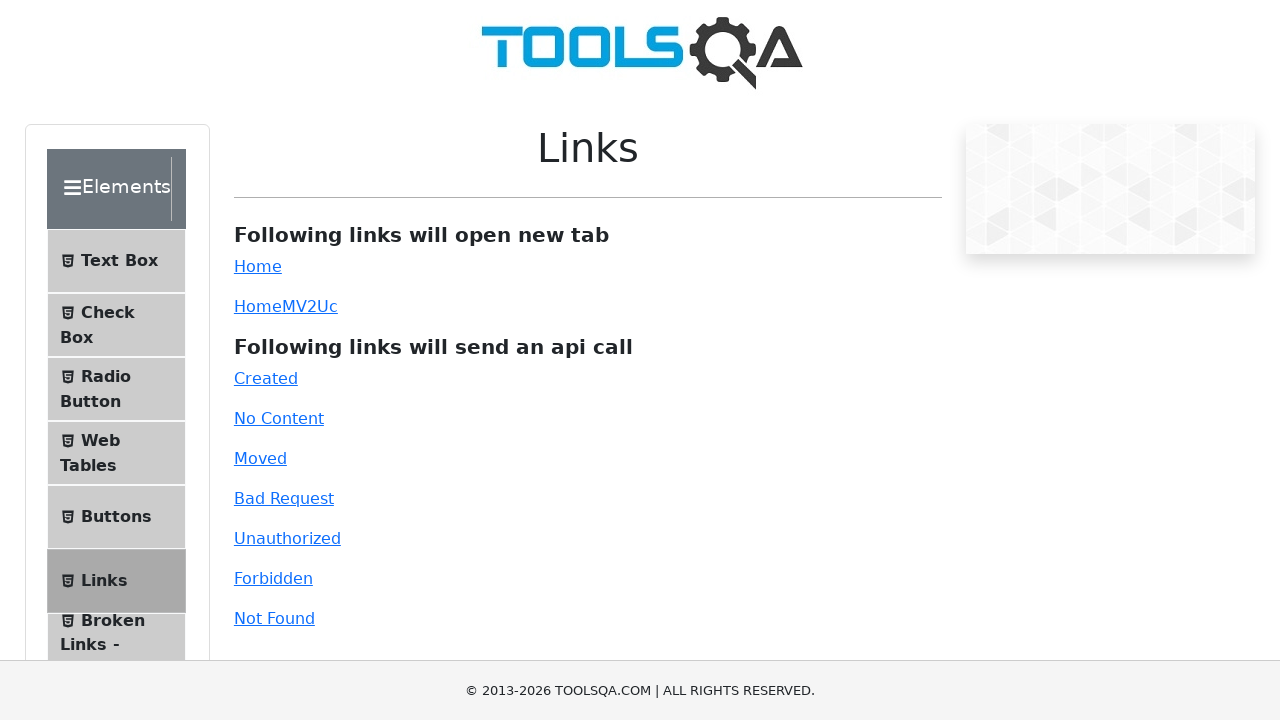

Clicked on the Home link in the Links section at (258, 266) on #simpleLink
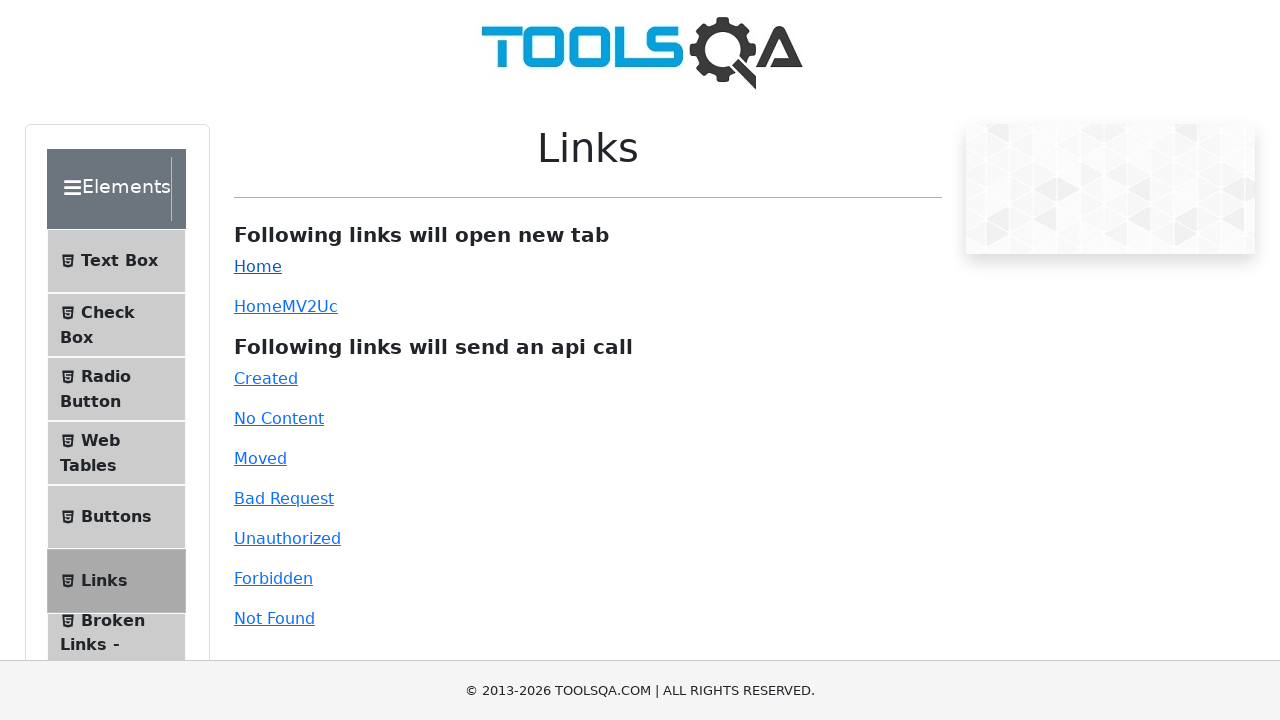

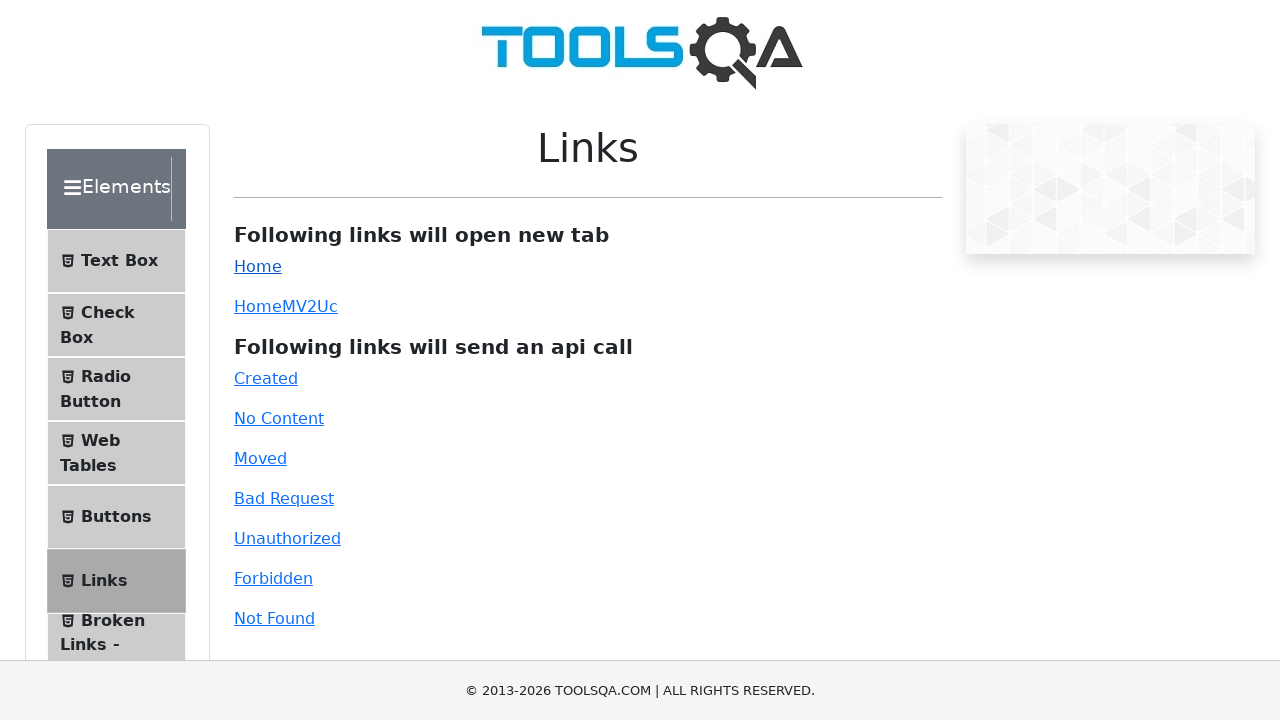